Tests alert dialog with text input by clicking on the alert trigger button, entering text into the prompt alert, and verifying the result message

Starting URL: https://demo.automationtesting.in/Alerts.html

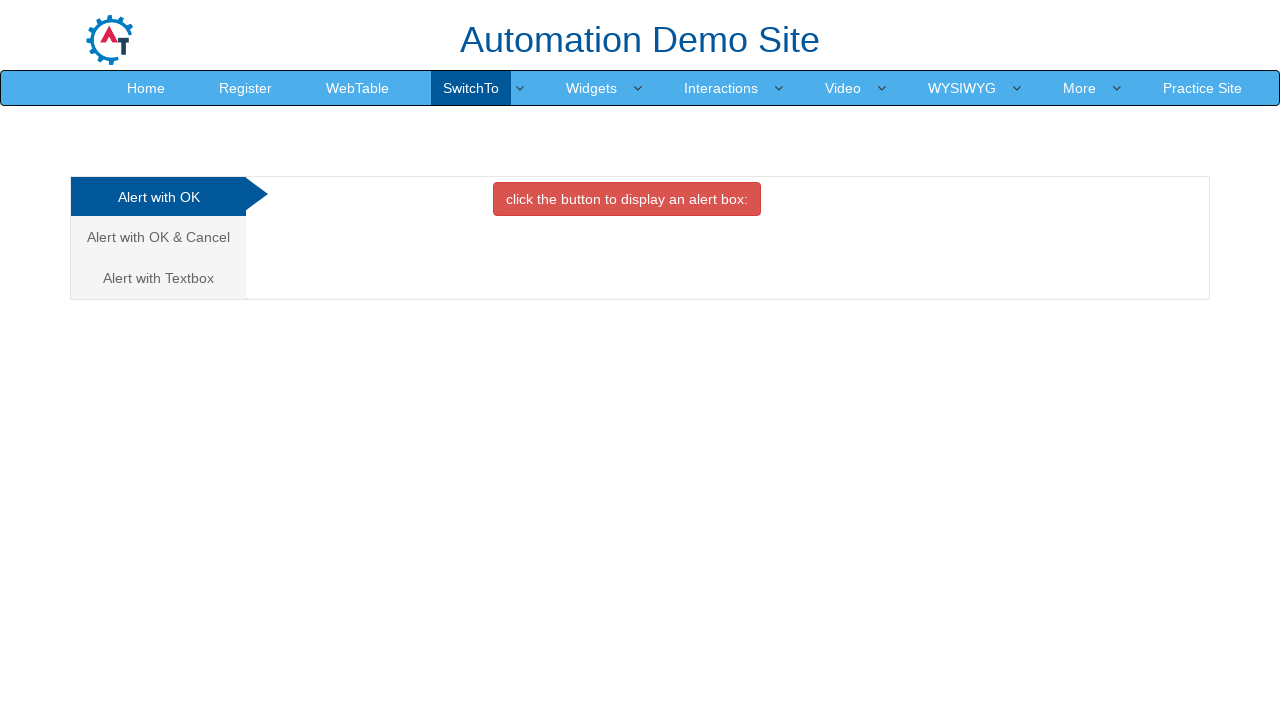

Clicked on 'Alert with Textbox' tab at (158, 278) on text=Alert with Textbox
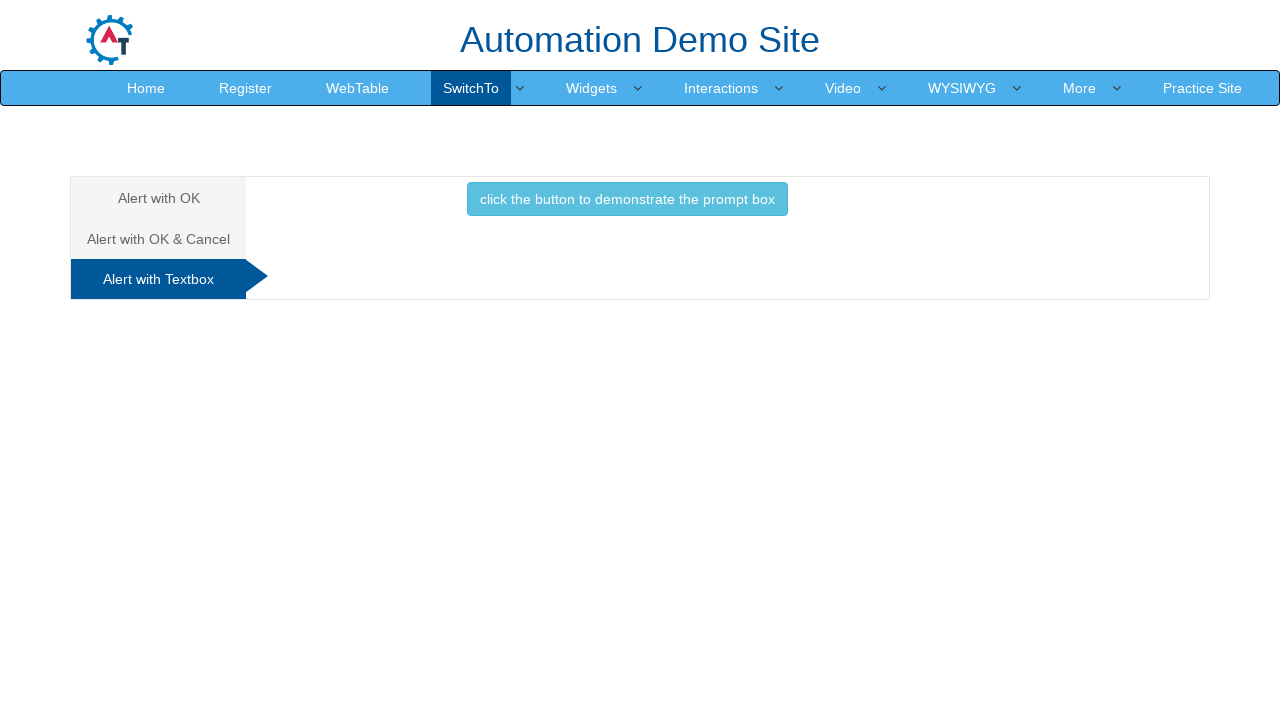

Clicked the button to trigger the alert at (627, 199) on button.btn.btn-info
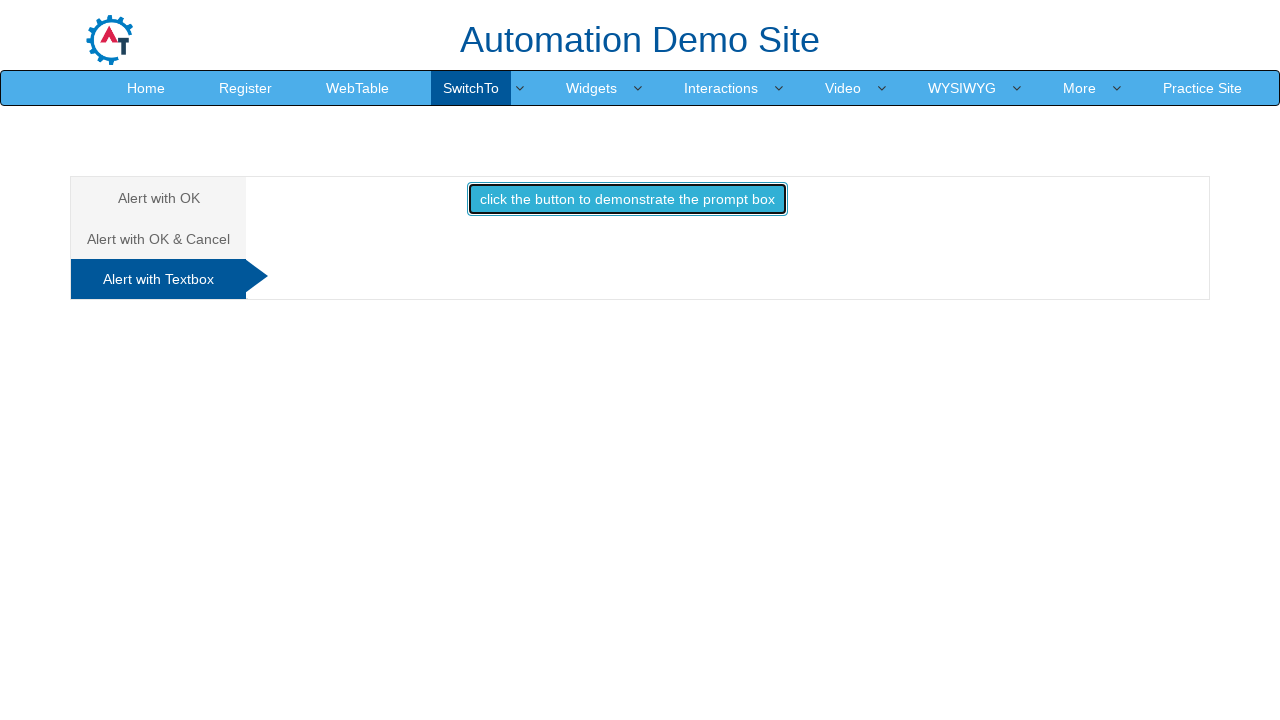

Set up dialog handler to accept prompt with 'Muhammet'
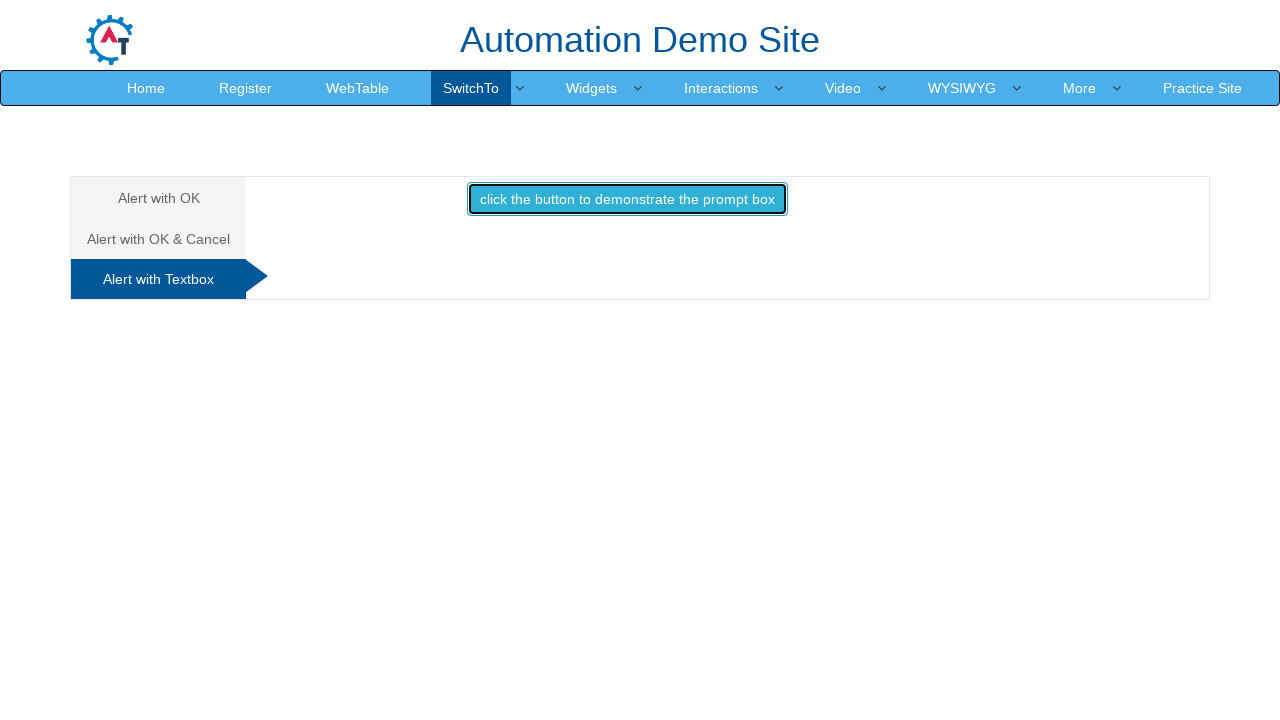

Clicked button to trigger prompt dialog at (627, 199) on button.btn.btn-info
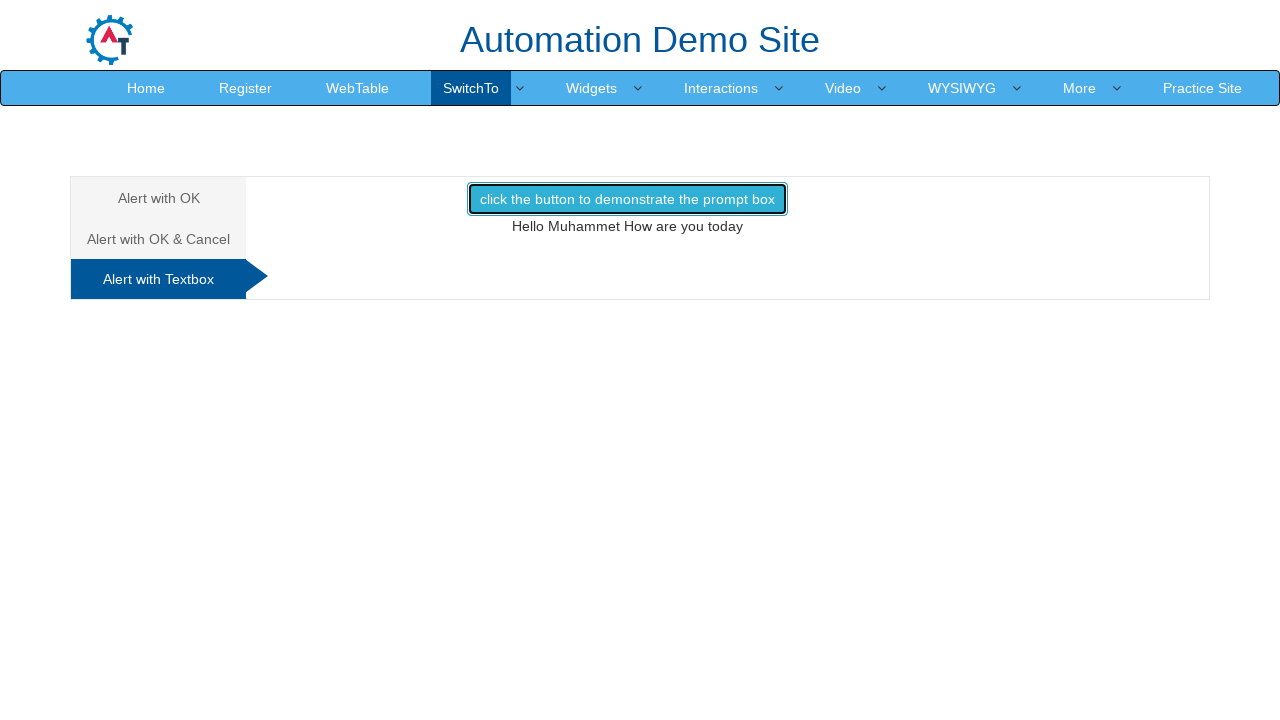

Result message element loaded
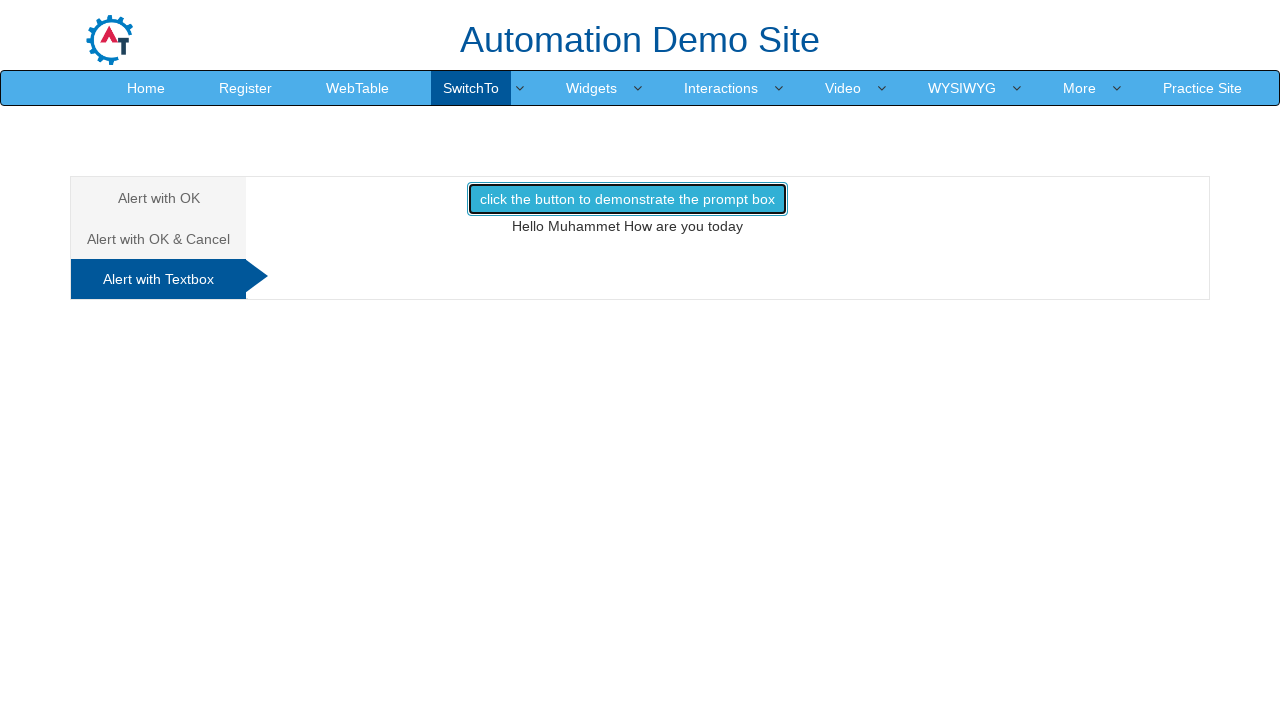

Retrieved result text: 'Hello Muhammet How are you today'
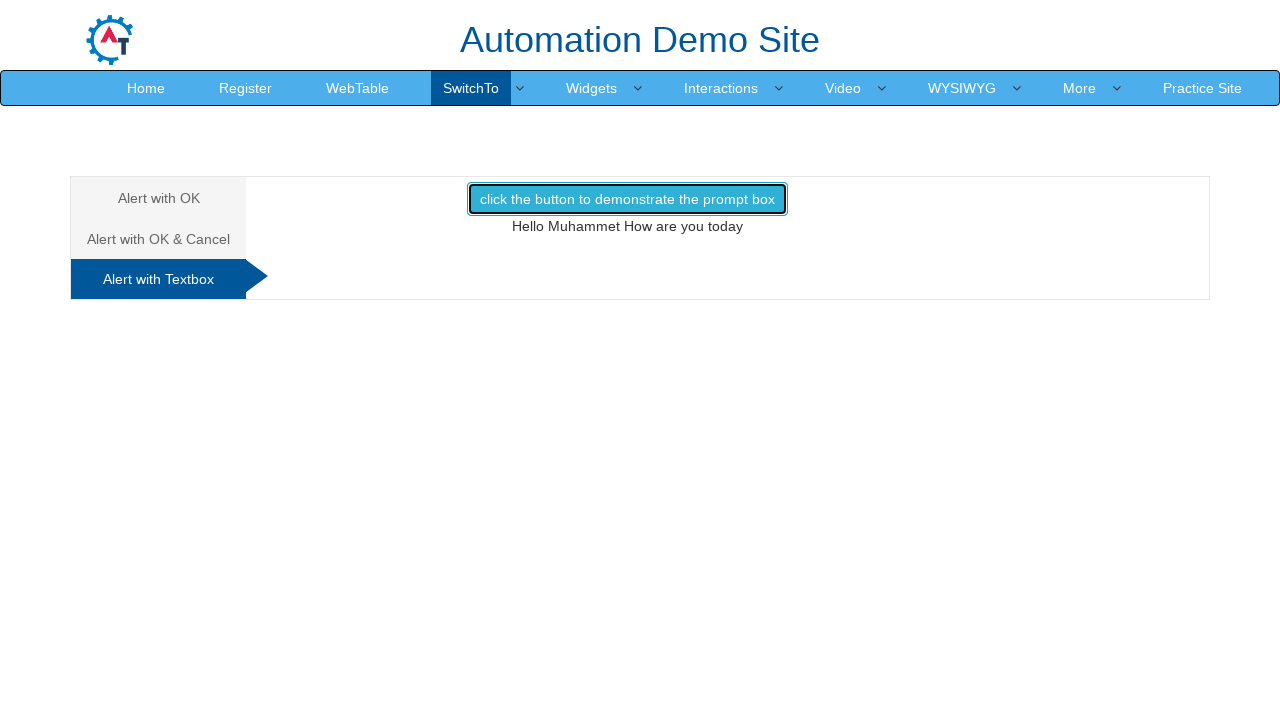

Verified result message contains expected text
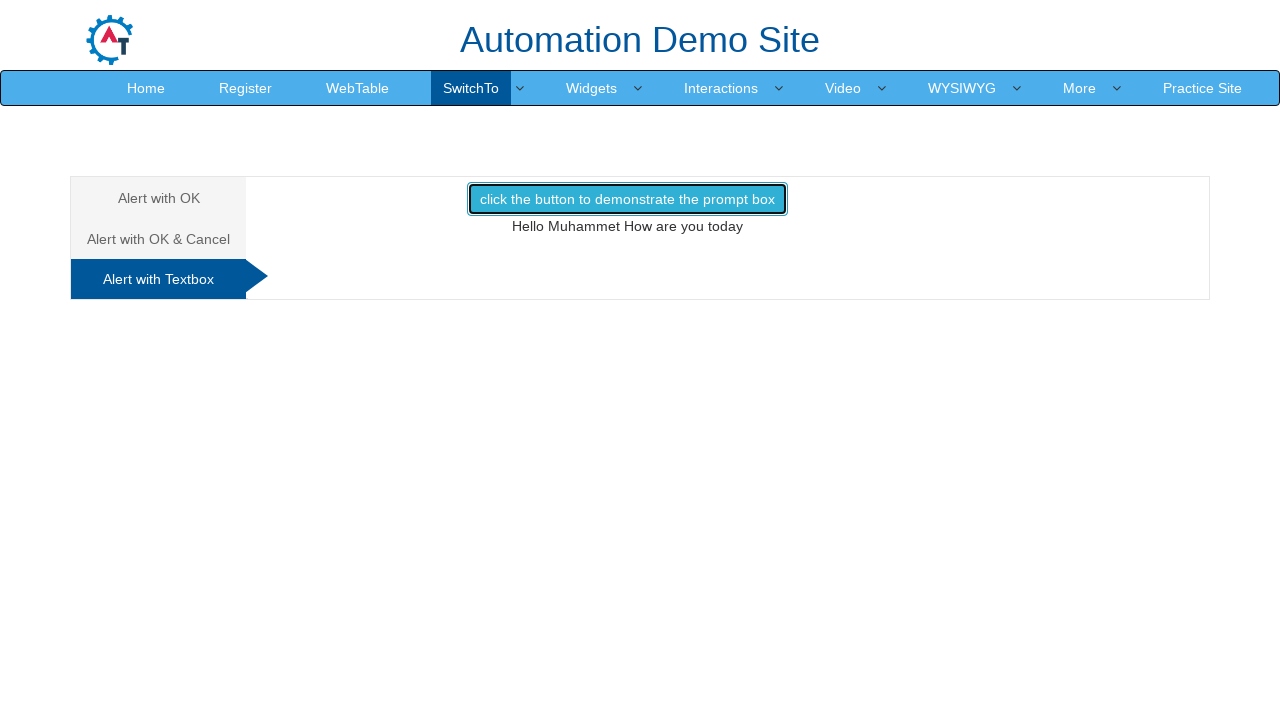

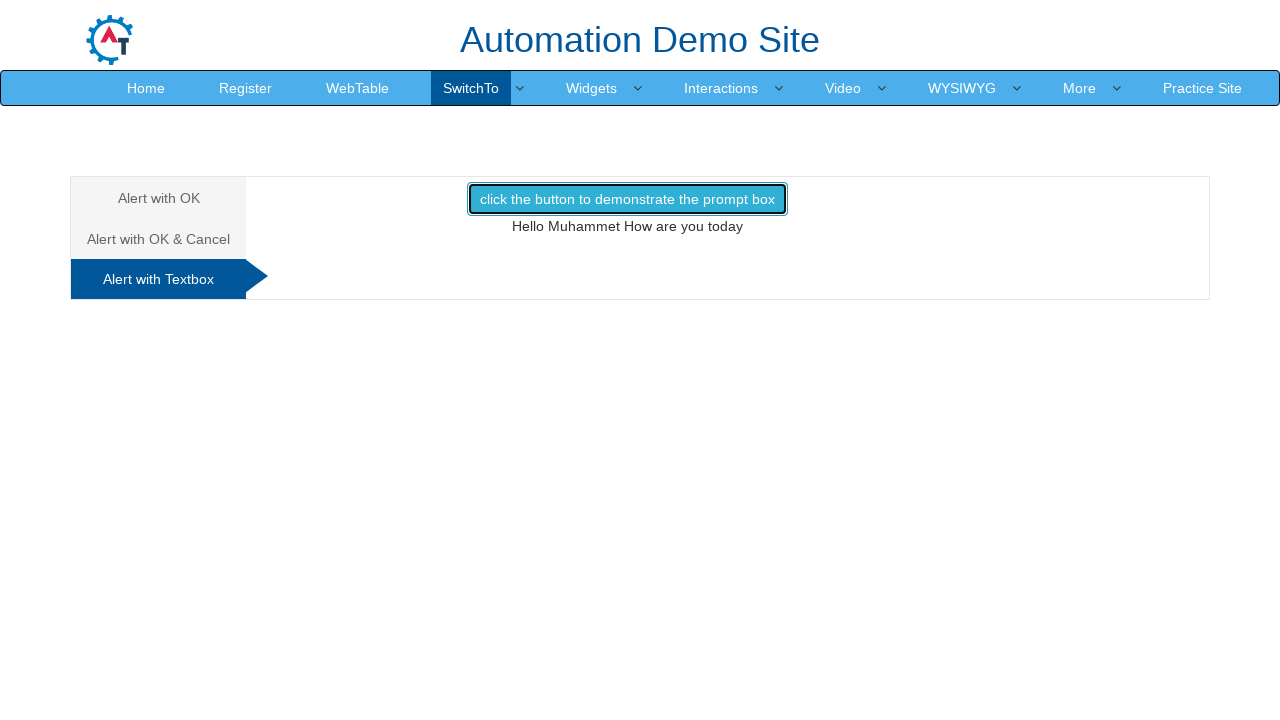